Tests marking all todo items as completed using the "Mark all as complete" checkbox

Starting URL: https://demo.playwright.dev/todomvc

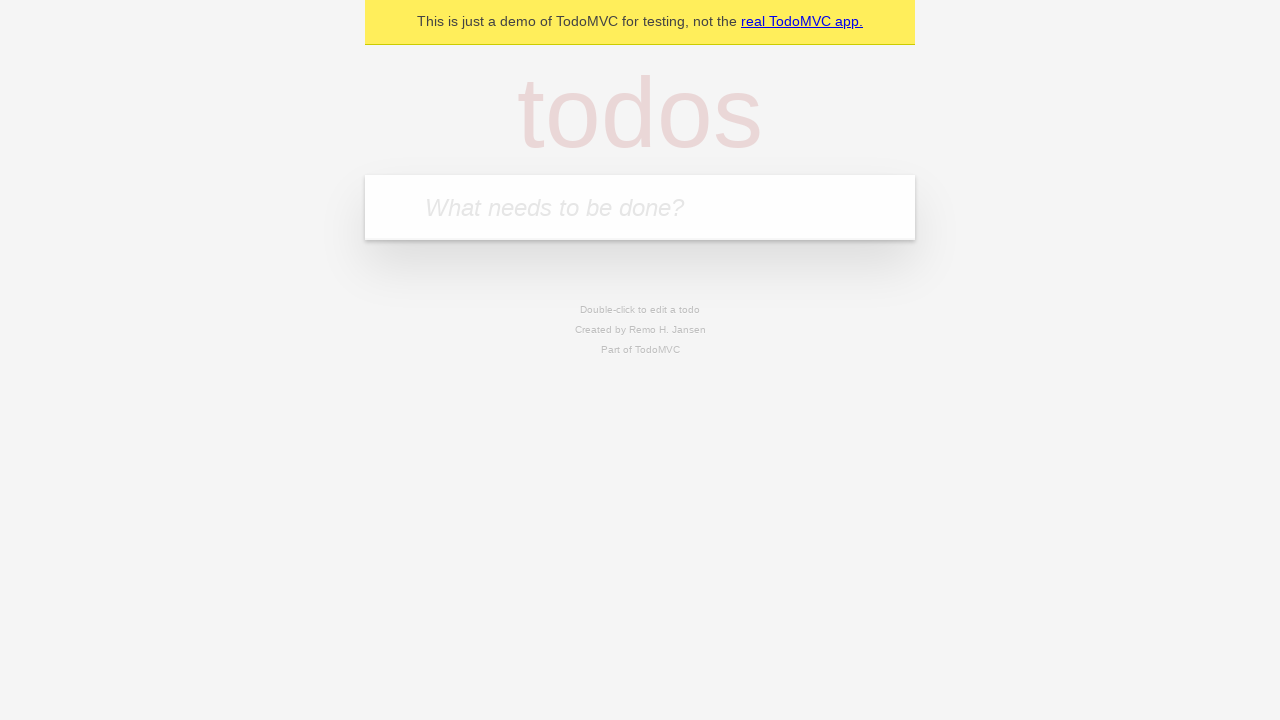

Filled todo input with 'buy some cheese' on internal:attr=[placeholder="What needs to be done?"i]
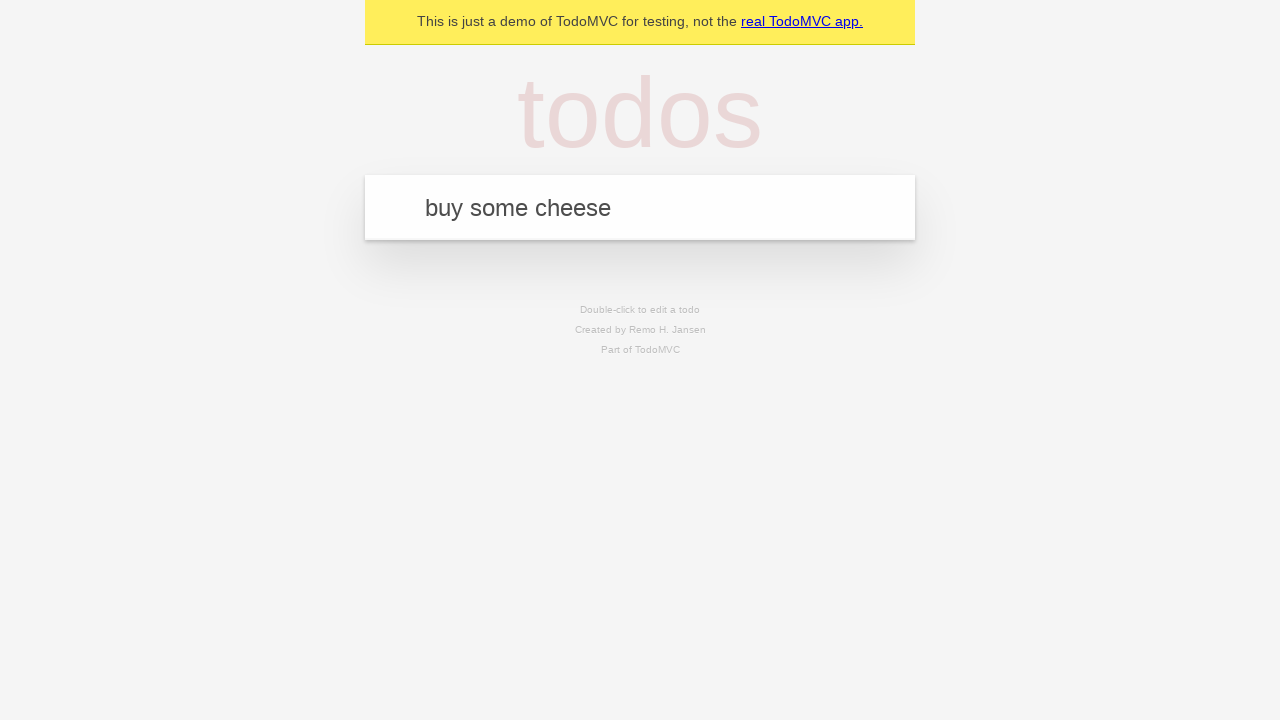

Pressed Enter to add 'buy some cheese' to the todo list on internal:attr=[placeholder="What needs to be done?"i]
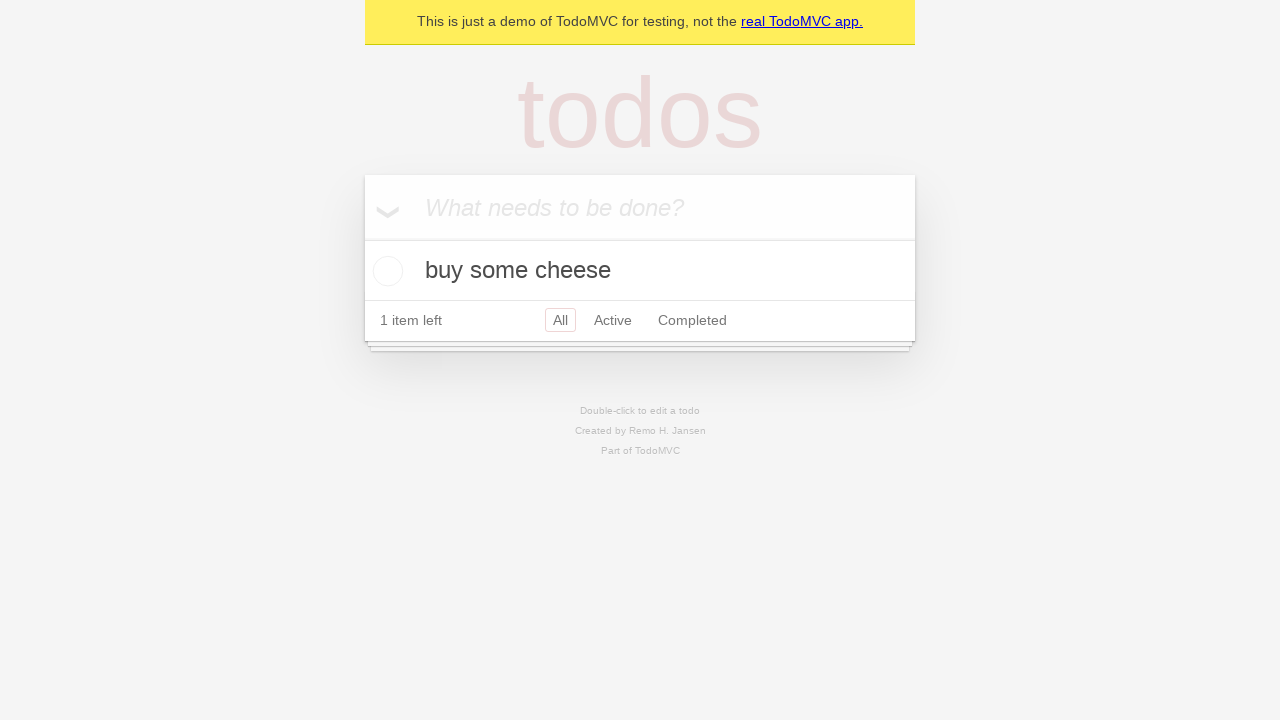

Filled todo input with 'feed the cat' on internal:attr=[placeholder="What needs to be done?"i]
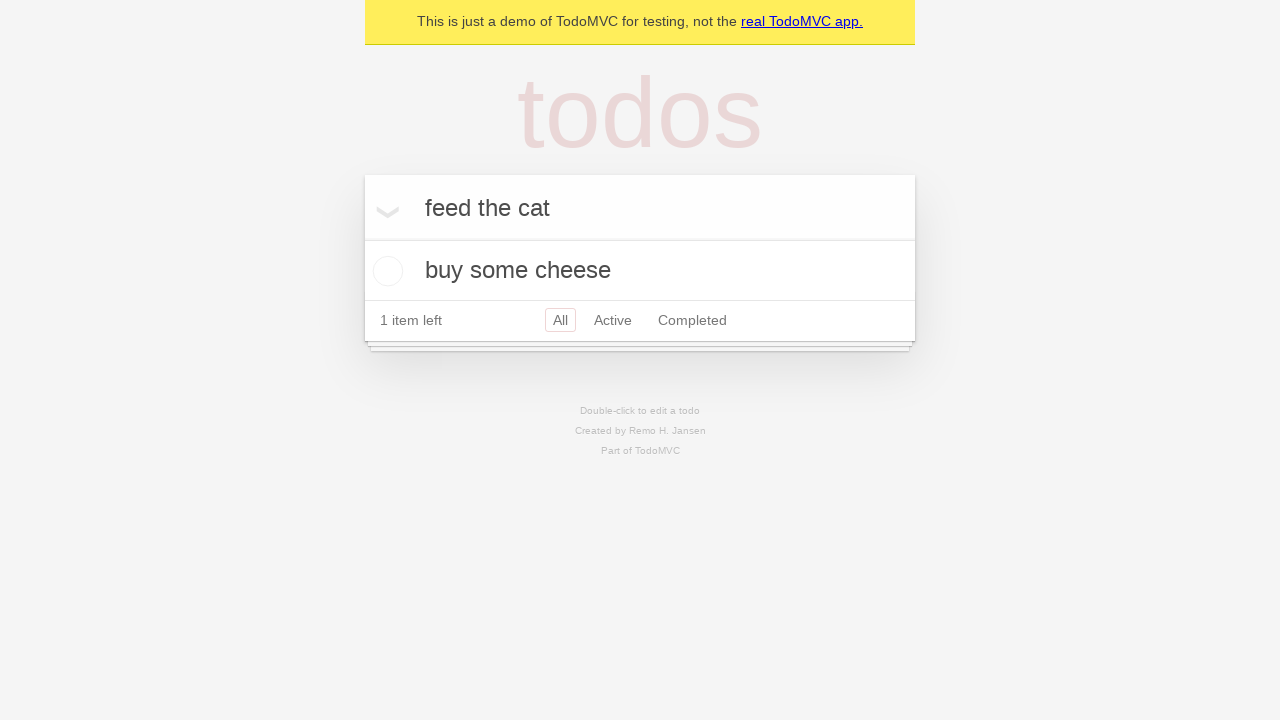

Pressed Enter to add 'feed the cat' to the todo list on internal:attr=[placeholder="What needs to be done?"i]
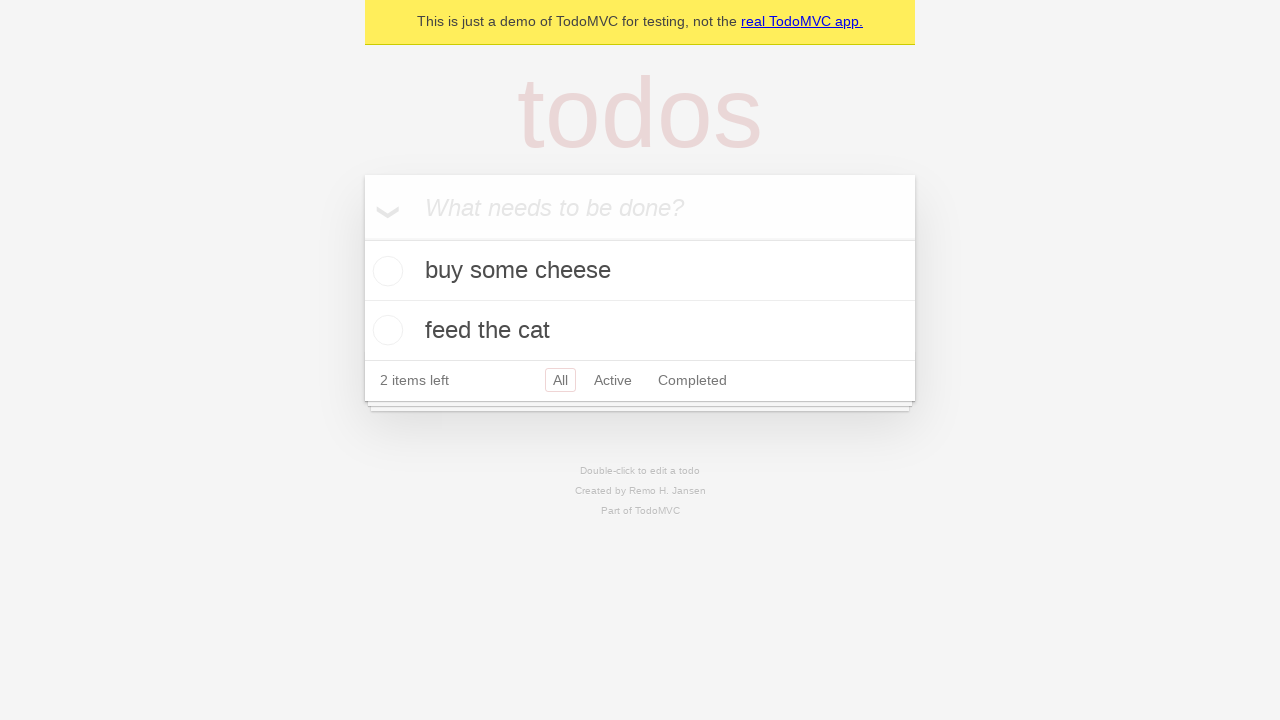

Filled todo input with 'book a doctors appointment' on internal:attr=[placeholder="What needs to be done?"i]
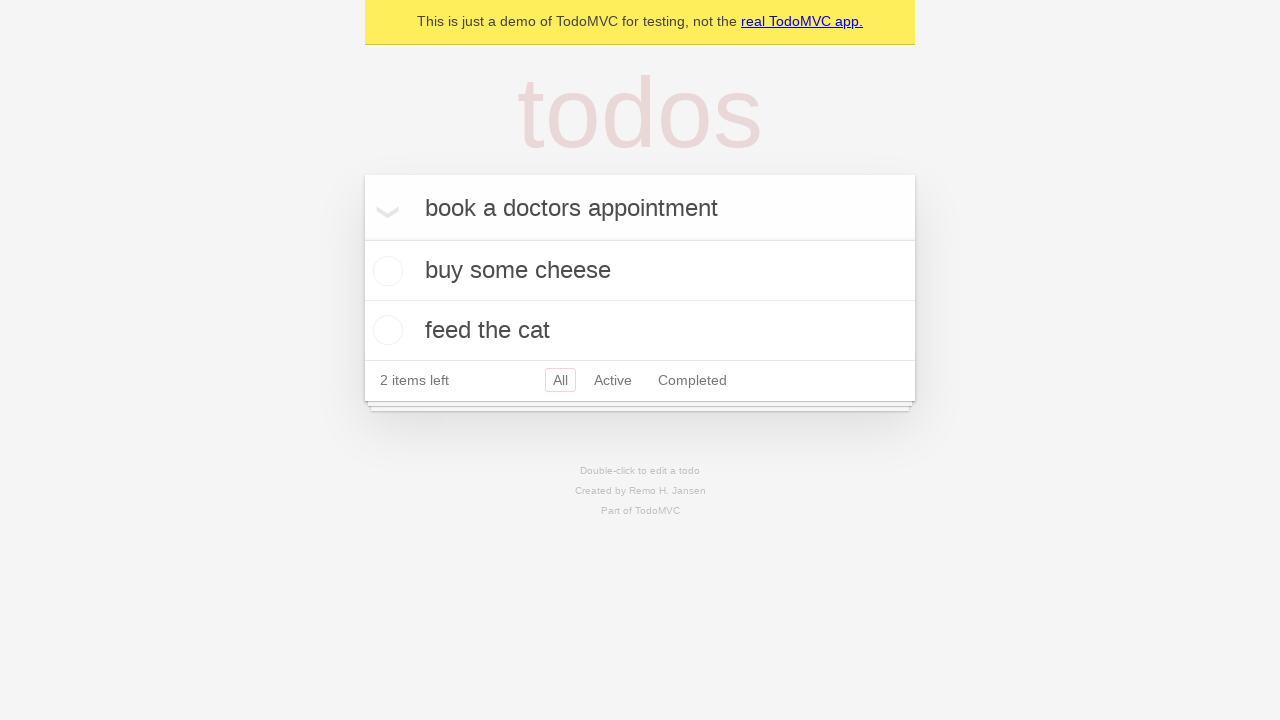

Pressed Enter to add 'book a doctors appointment' to the todo list on internal:attr=[placeholder="What needs to be done?"i]
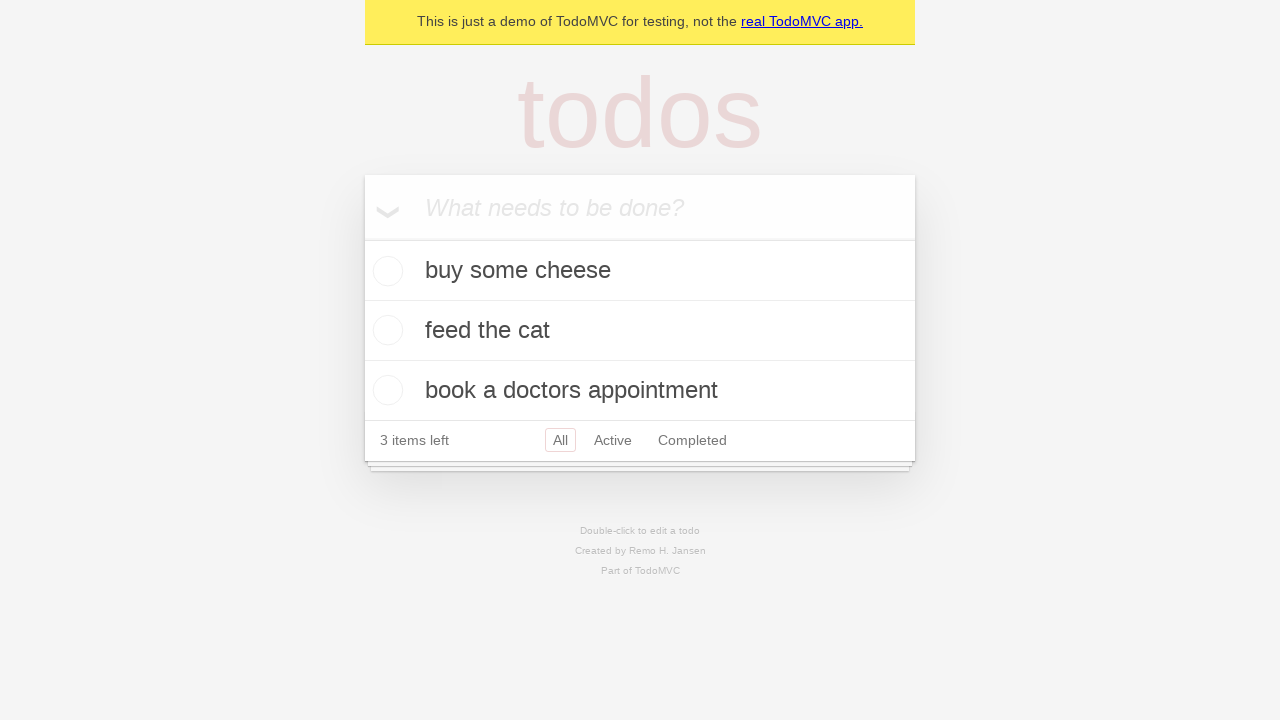

Waited for all three todo items to be loaded
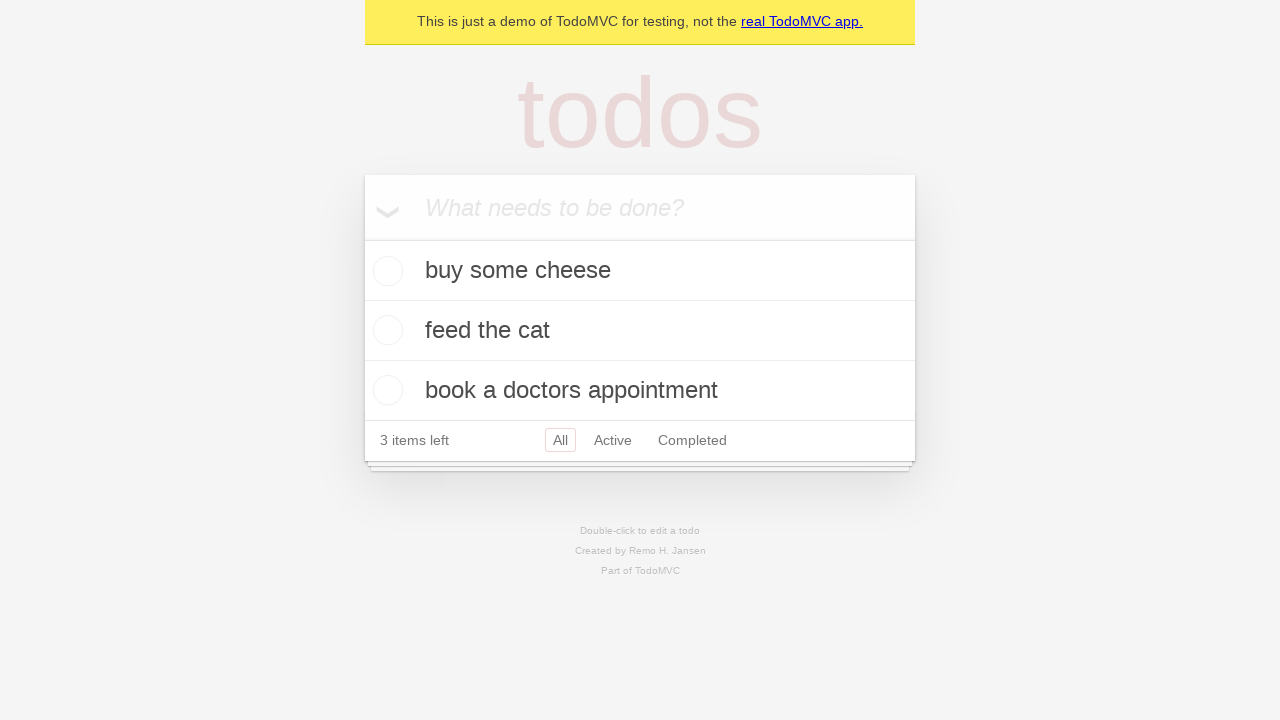

Clicked 'Mark all as complete' checkbox at (362, 238) on internal:label="Mark all as complete"i
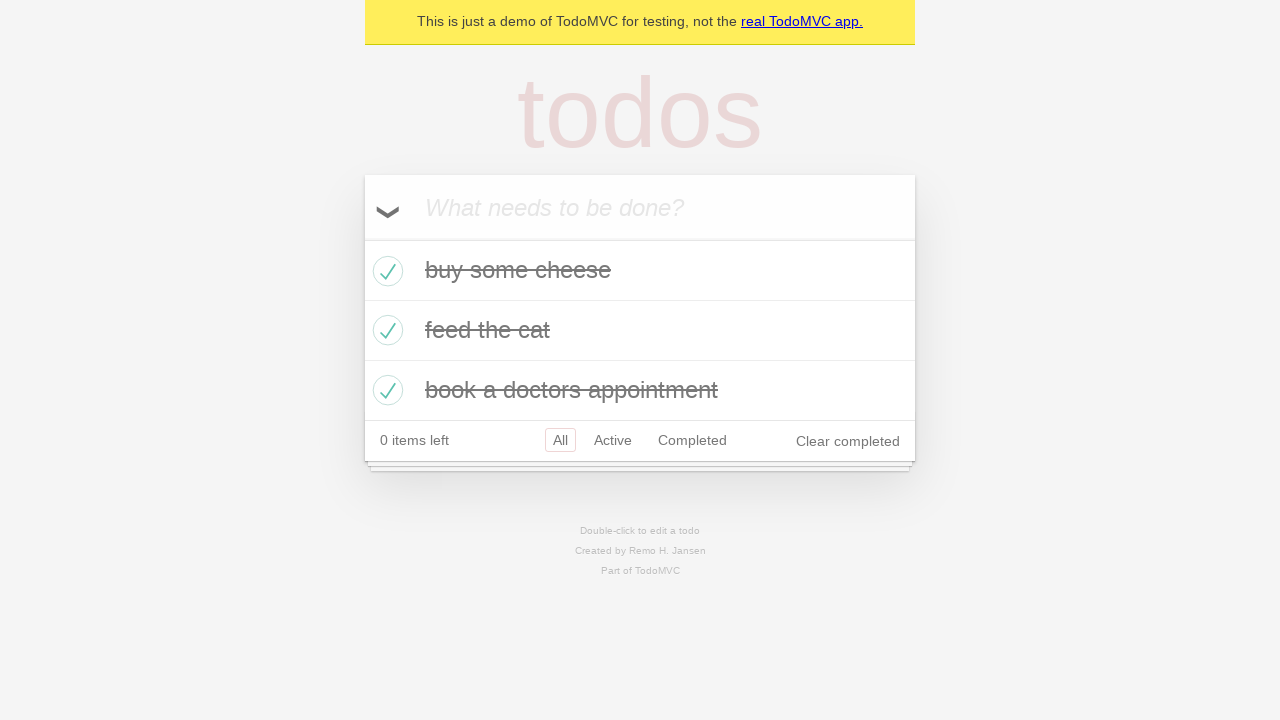

Waited for all todo items to be marked as completed
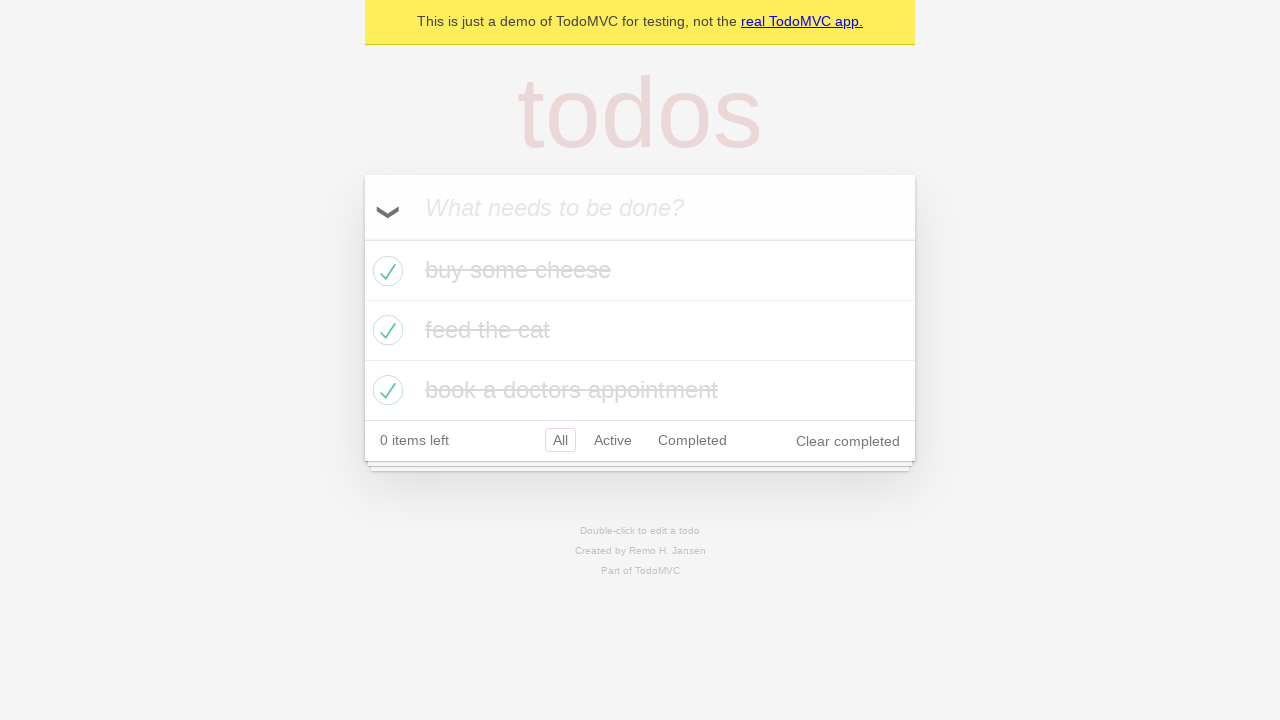

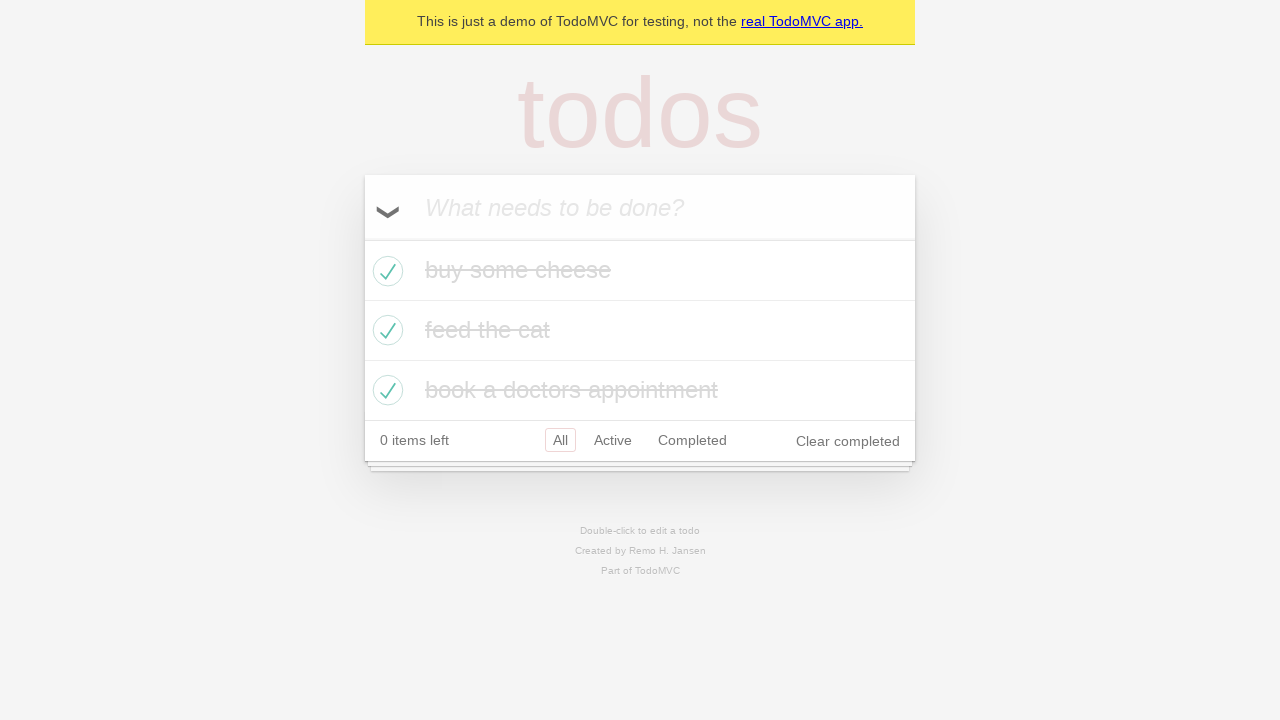